Tests drag and drop functionality on jQuery UI demo page by dragging an element and dropping it onto a target droppable area within an iframe

Starting URL: http://jqueryui.com/demos/droppable/

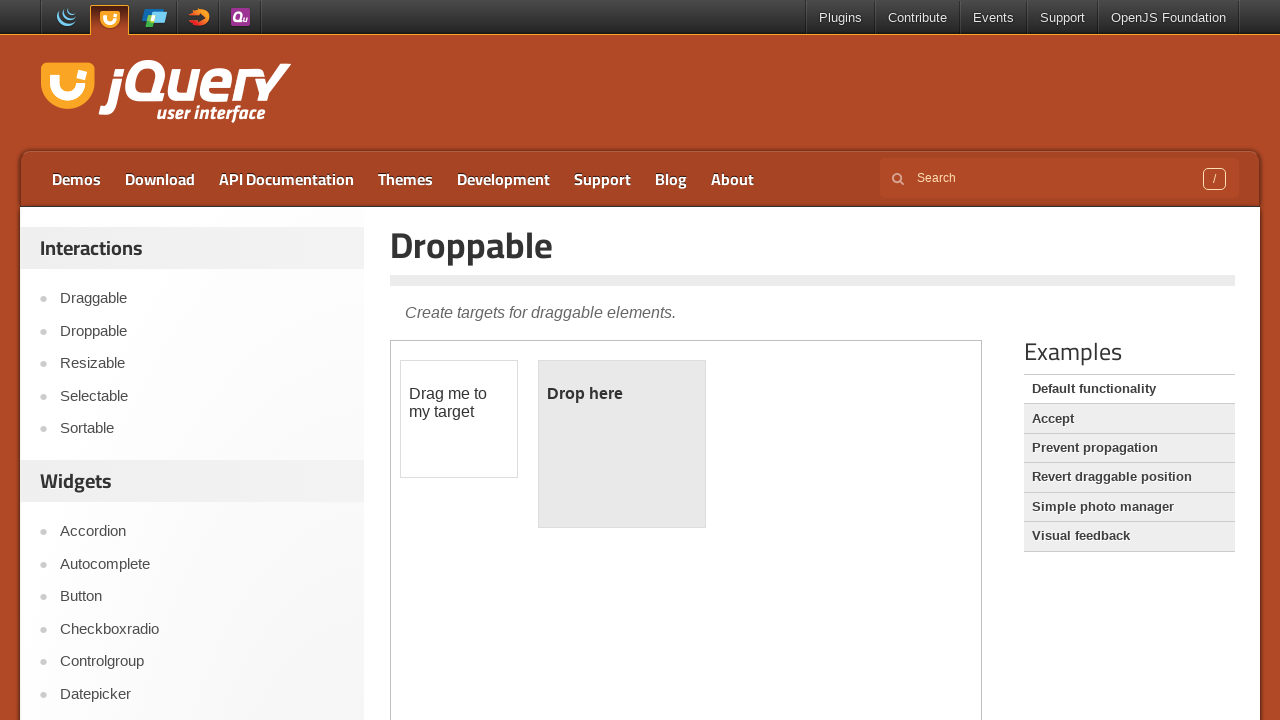

Located the demo iframe element
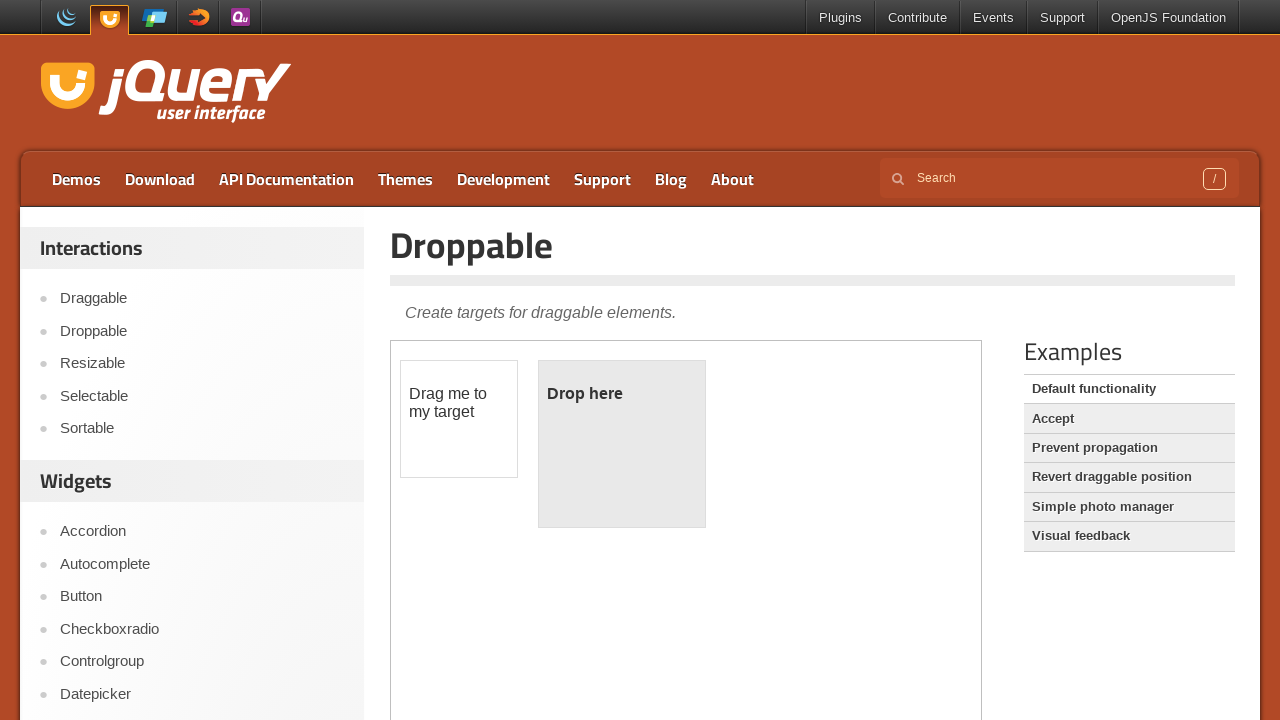

Located the draggable element with ID 'draggable'
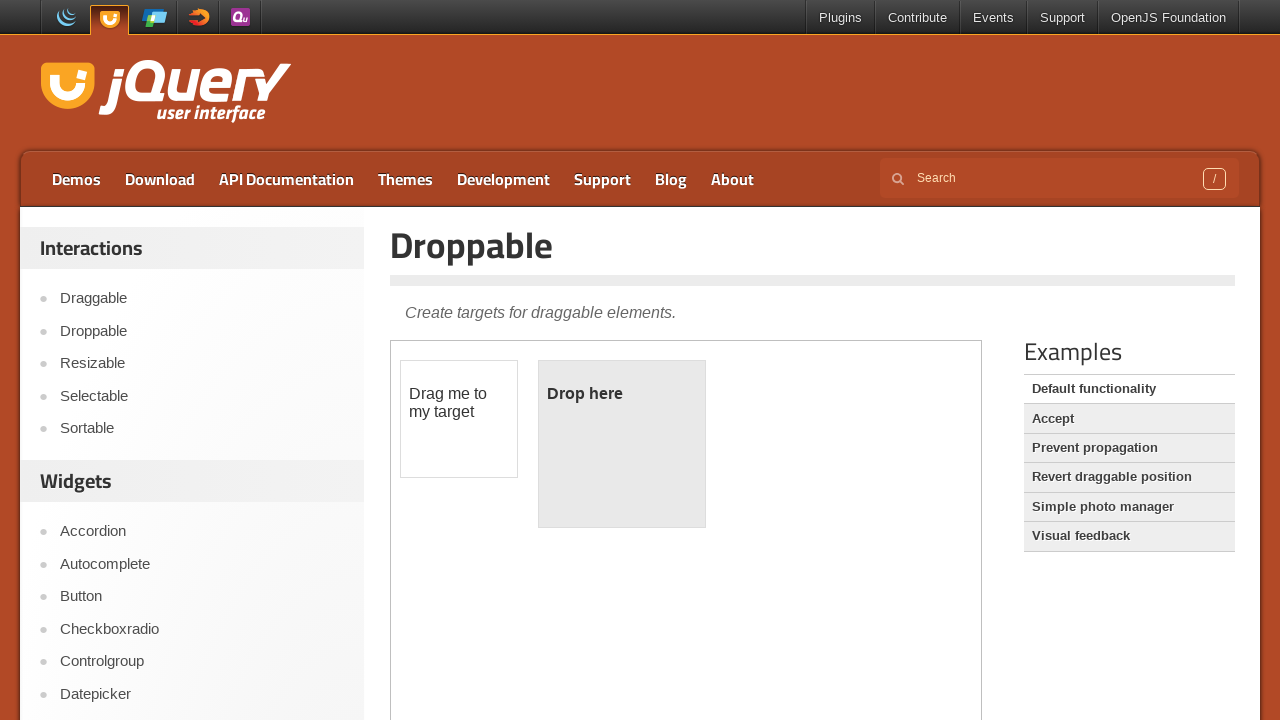

Located the droppable target element with ID 'droppable'
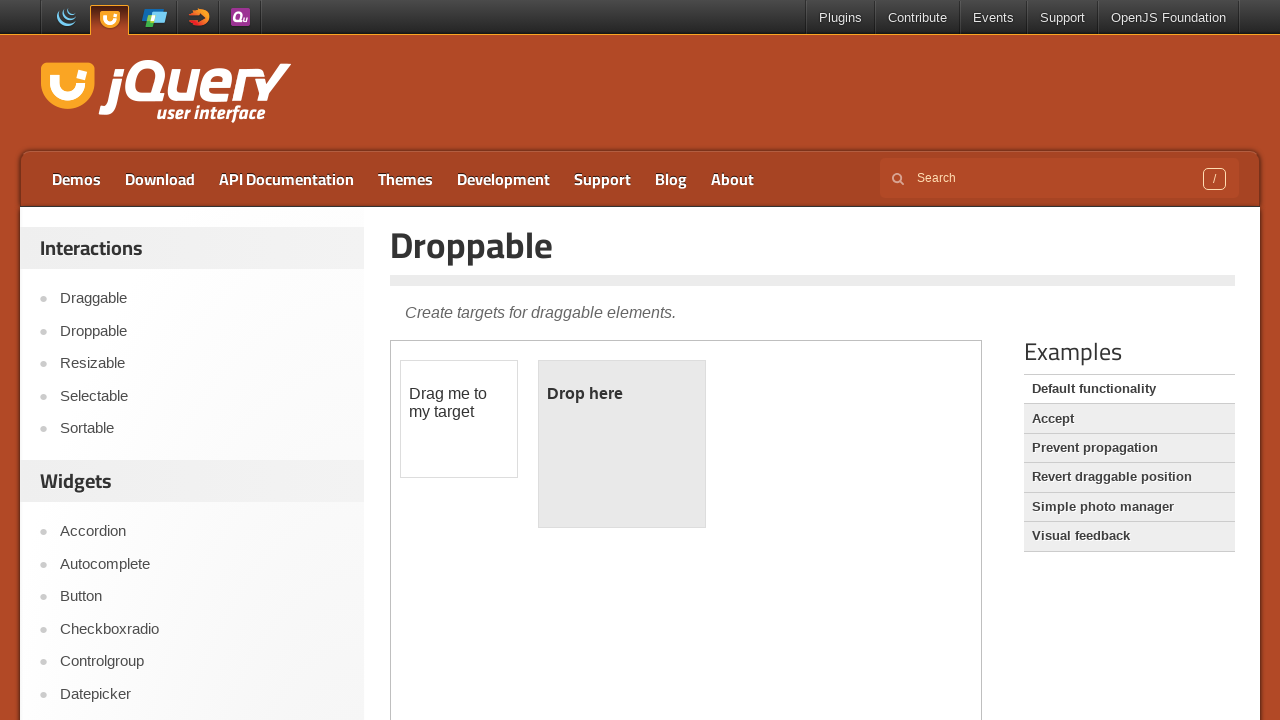

Dragged the draggable element and dropped it onto the droppable target area at (622, 444)
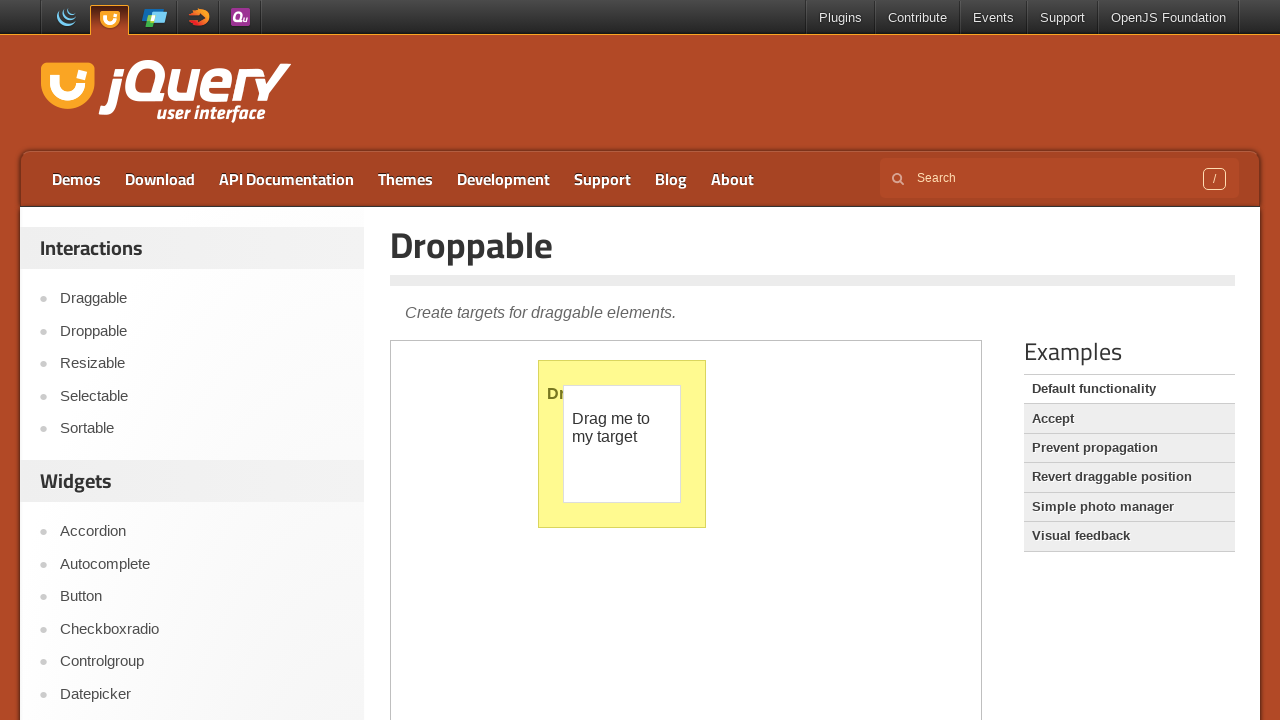

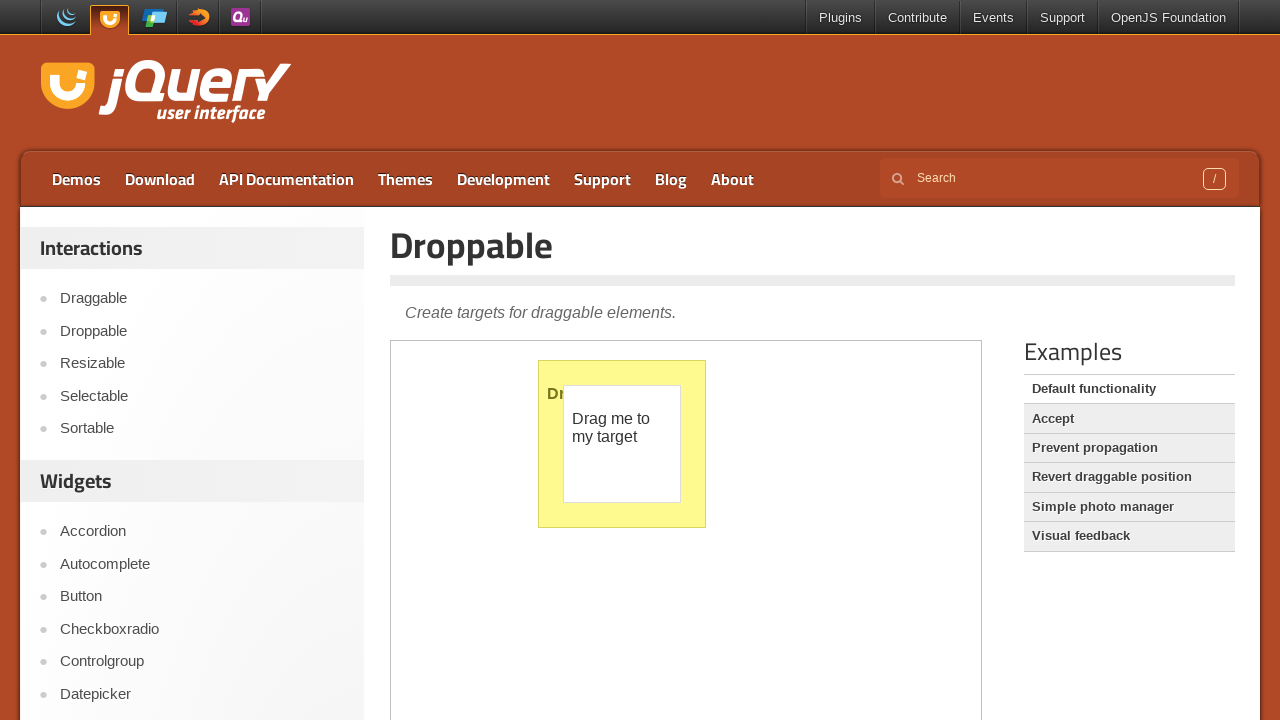